Tests that the skip button works without providing any rating or feedback input.

Starting URL: https://prod.buerokratt.ee/

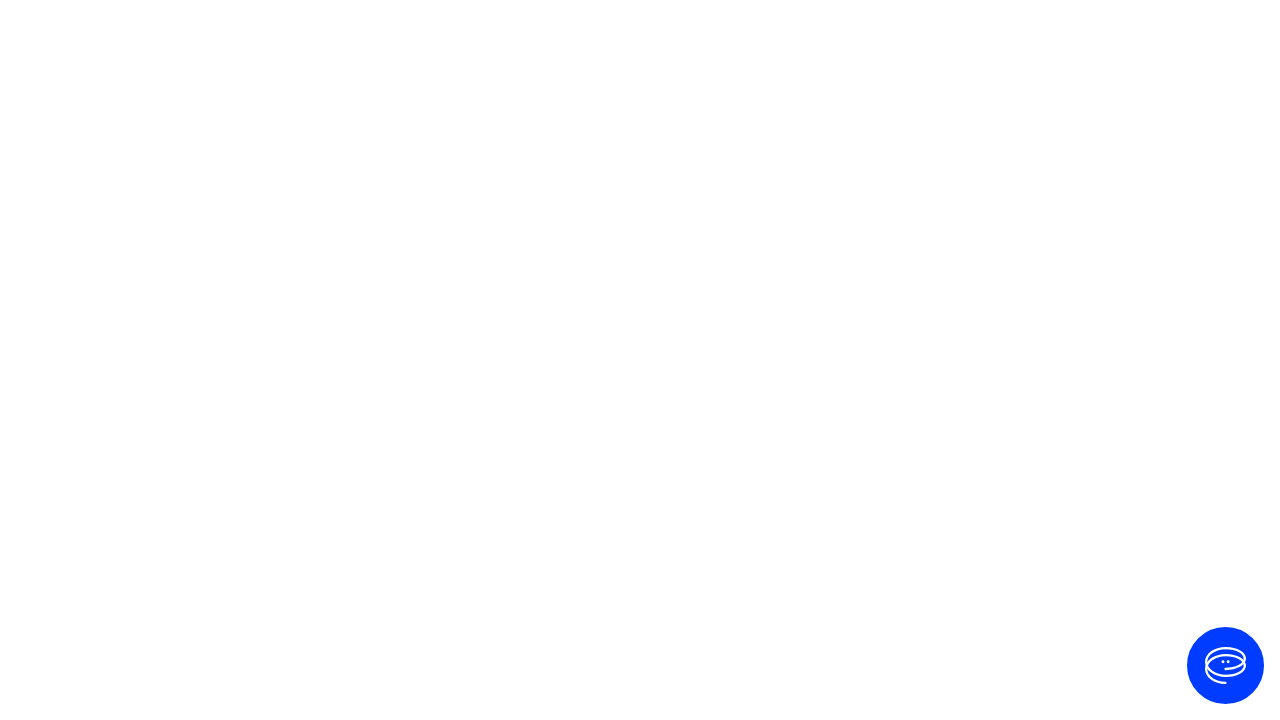

Clicked 'Ava vestlus' button to open chat at (1226, 666) on internal:label="Ava vestlus"i
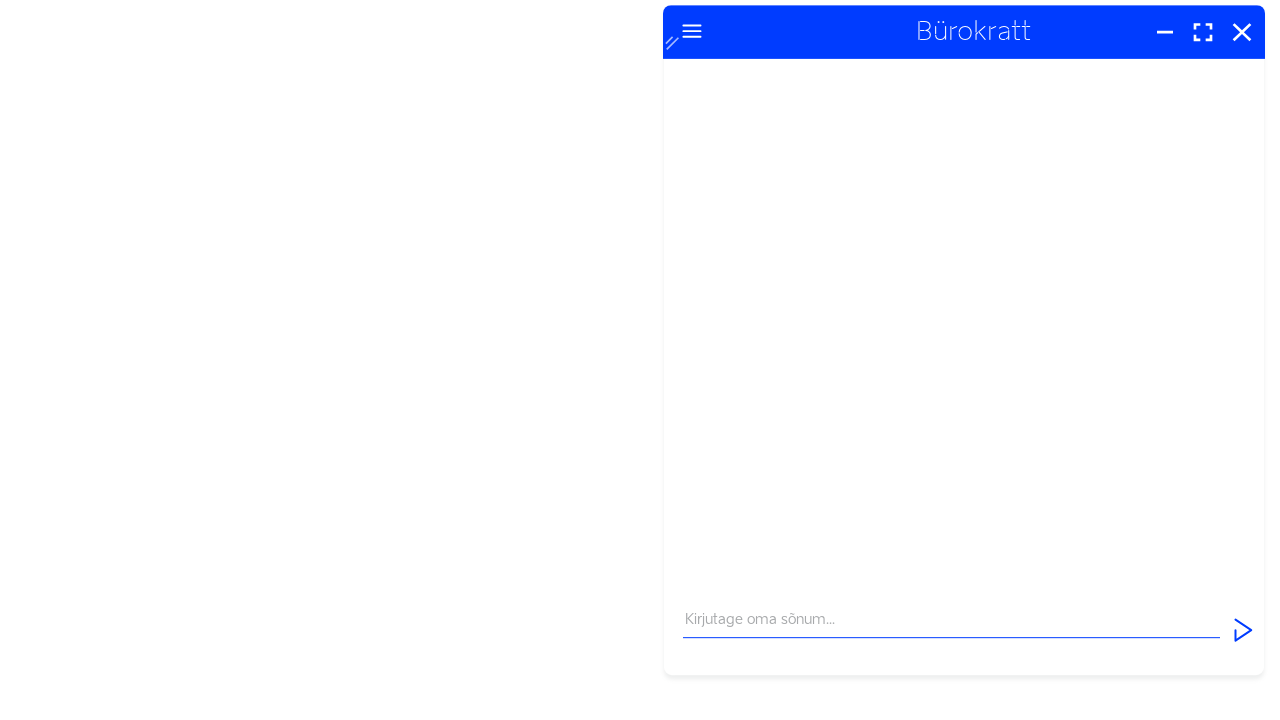

Clicked message input field at (952, 652) on internal:attr=[placeholder="Kirjutage oma sõnum..."i]
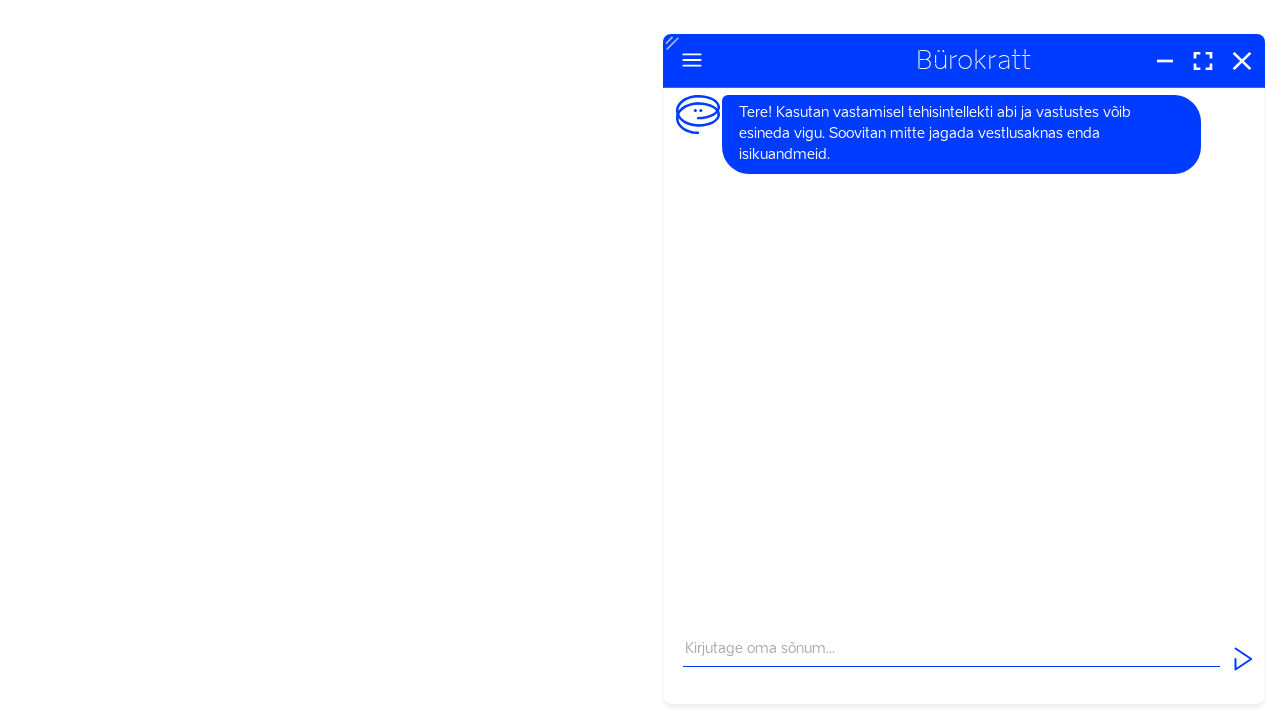

Filled message input with 'Tere' on internal:attr=[placeholder="Kirjutage oma sõnum..."i]
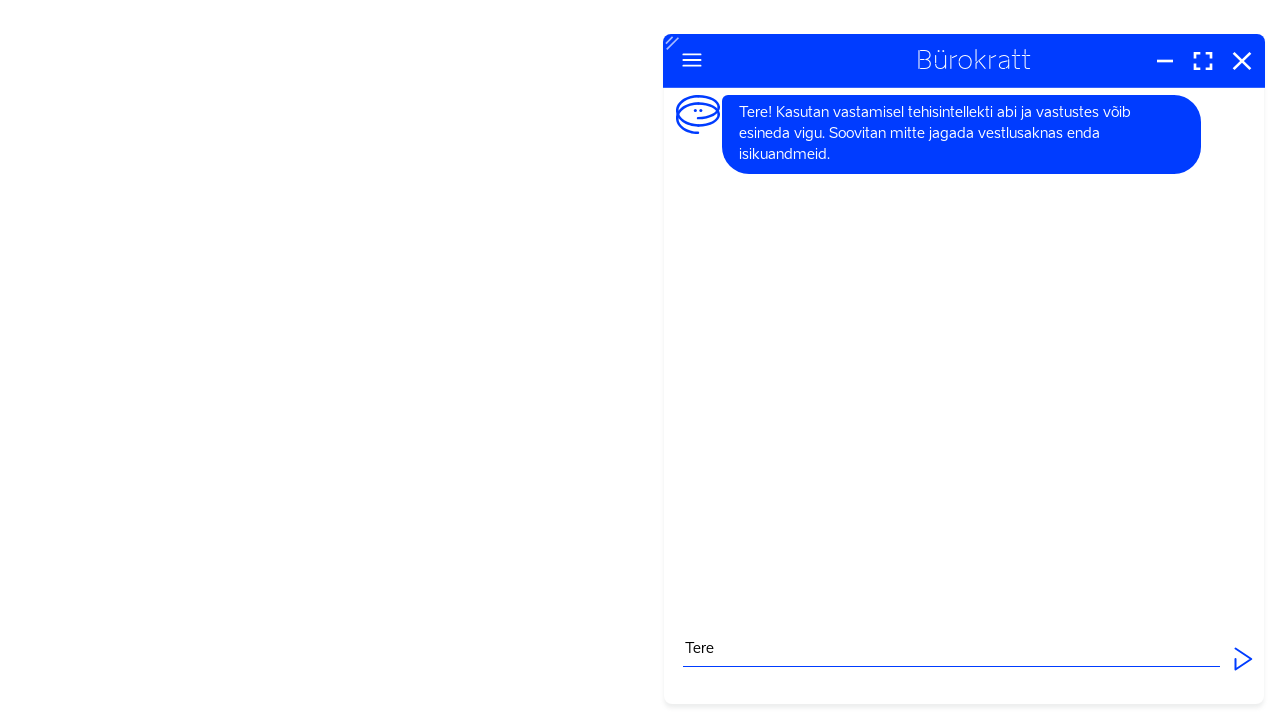

Clicked send button to submit message at (1243, 659) on internal:label="Saada"i
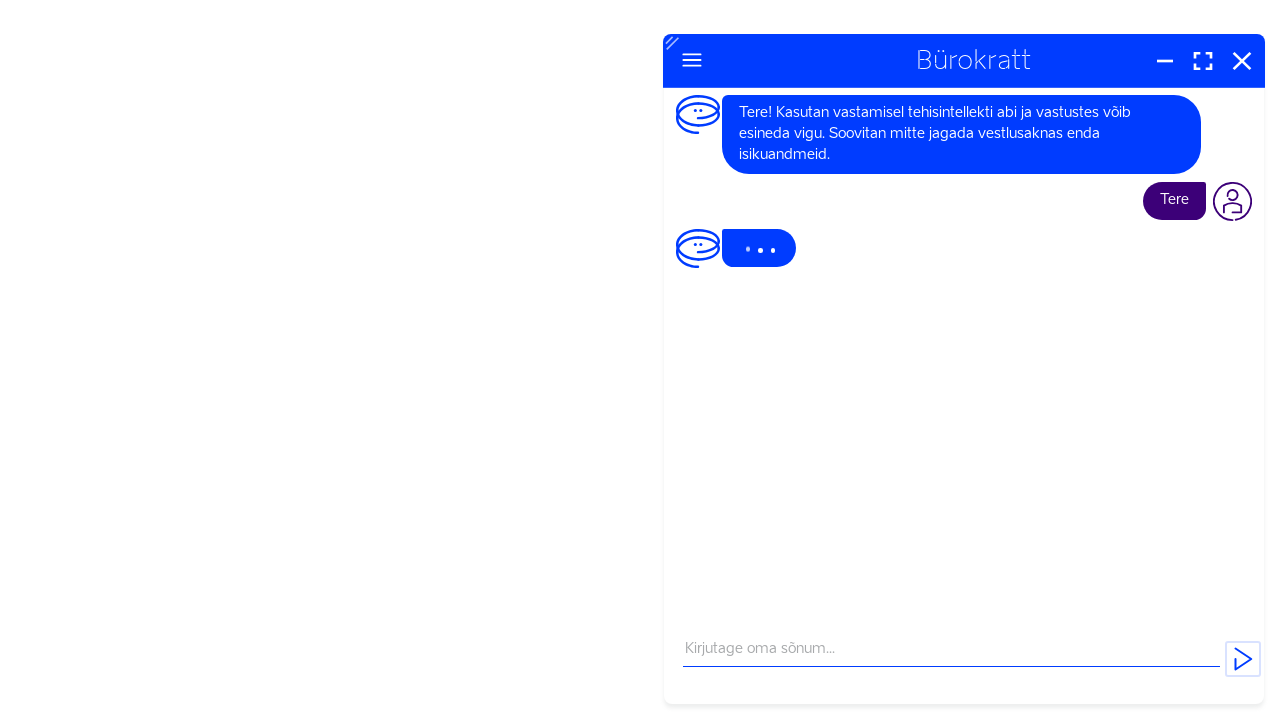

Waited 7 seconds for chatbot response
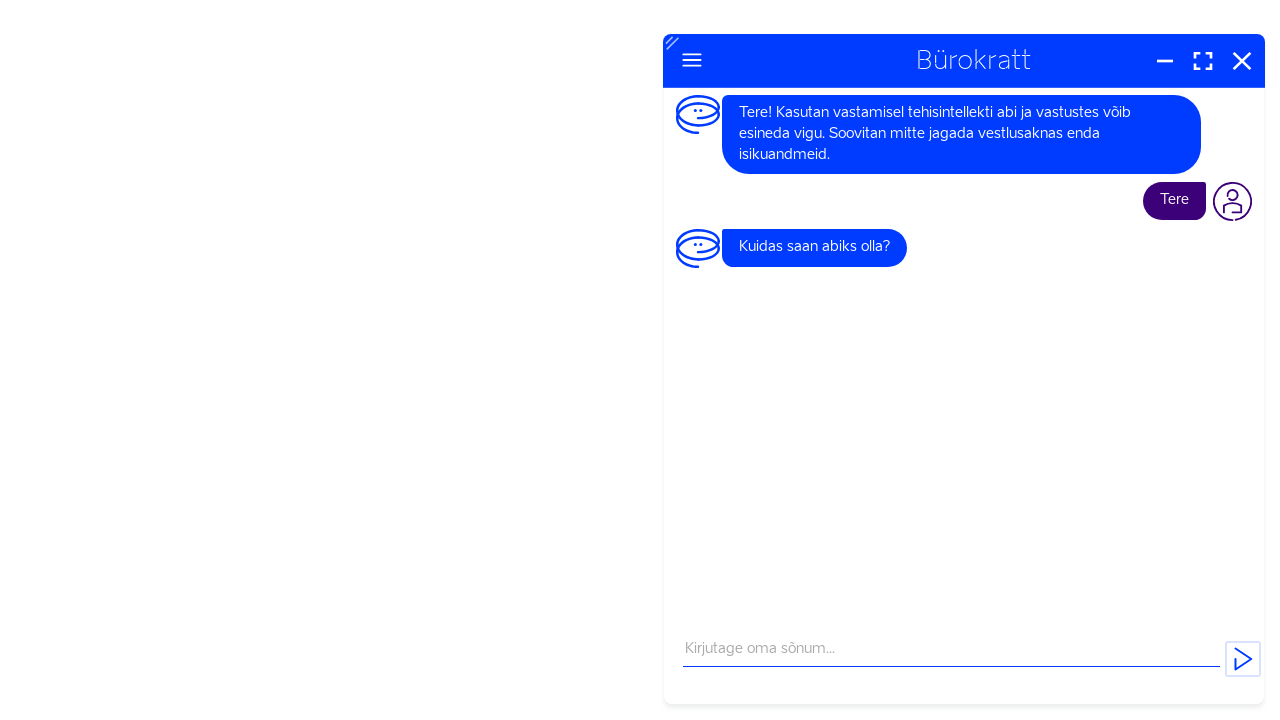

Clicked 'Sulge' button to close chat at (1242, 60) on internal:label="Sulge"i
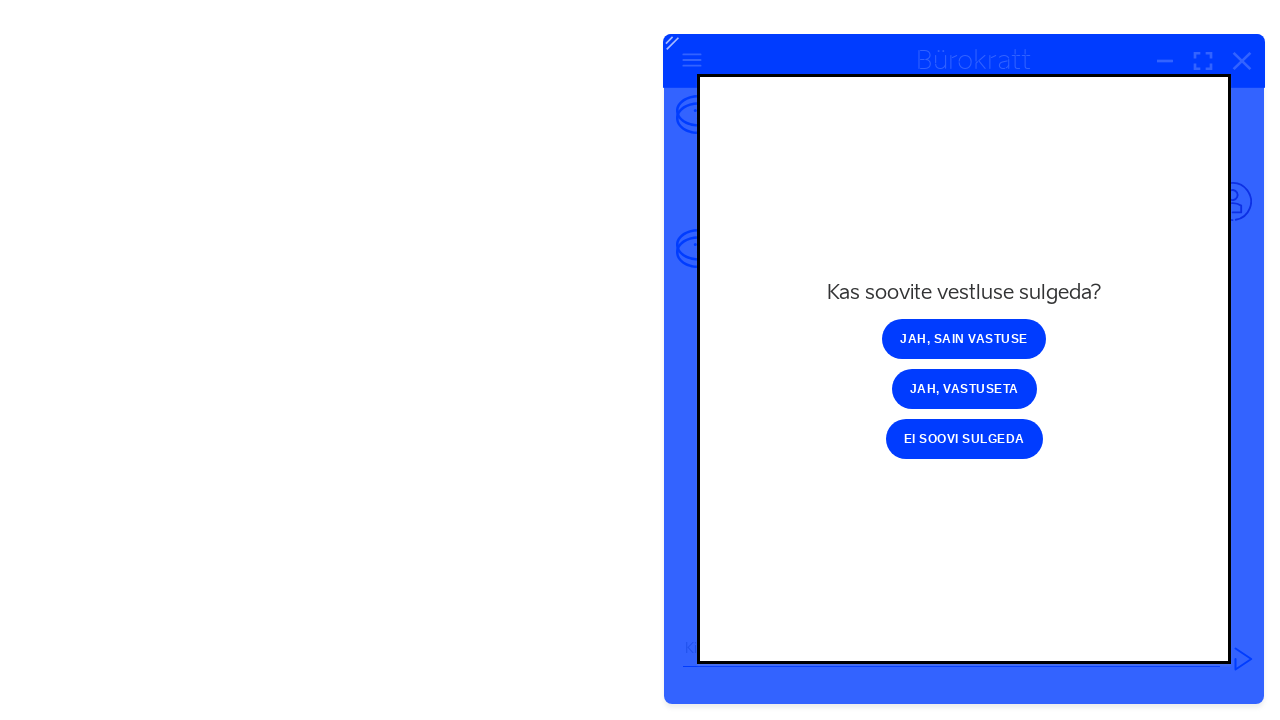

Clicked 'Jah, sain vastuse' button to confirm response received at (964, 339) on internal:role=button[name="Jah, sain vastuse"i]
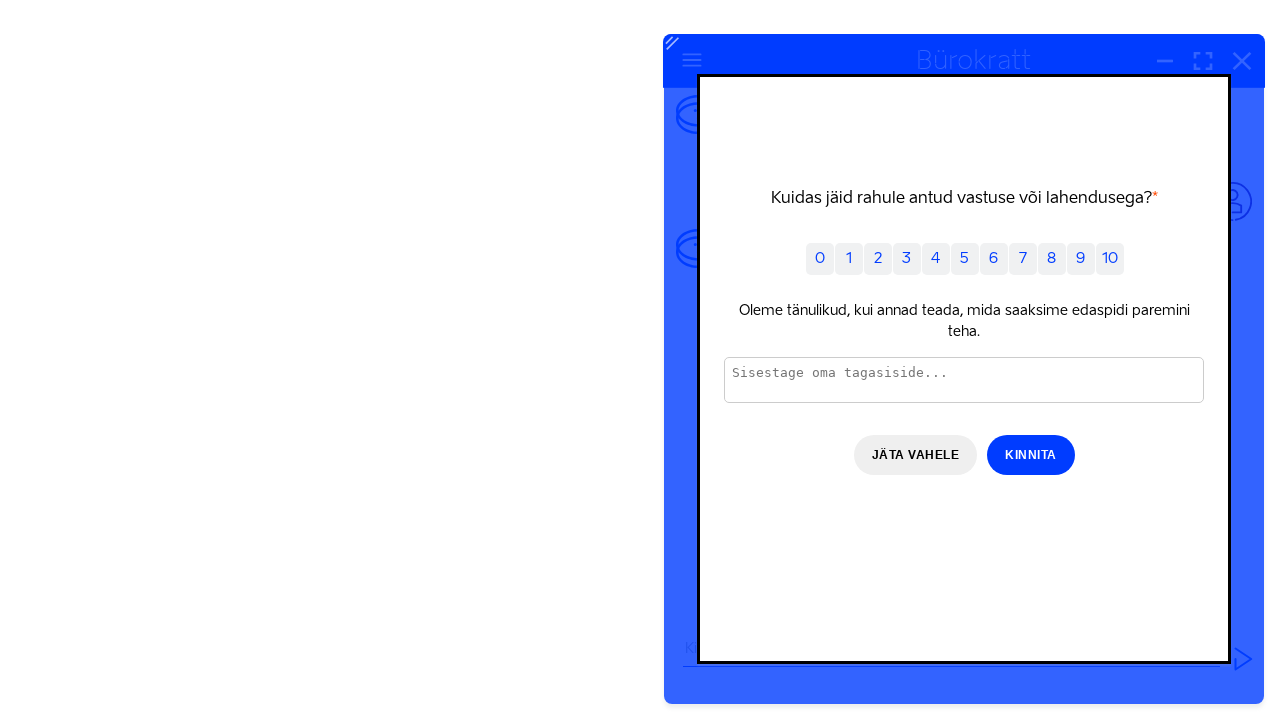

Clicked 'Jäta vahele' skip button without providing rating or feedback input at (915, 455) on internal:role=button[name="Jäta vahele"i]
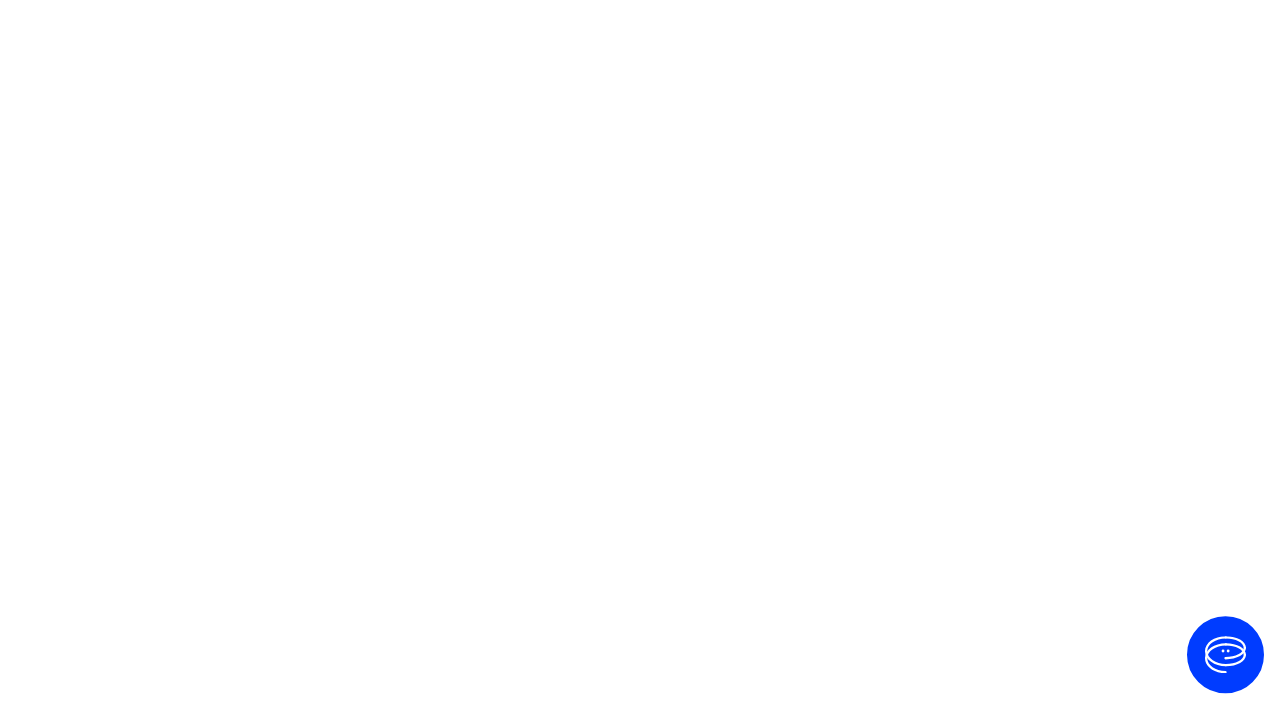

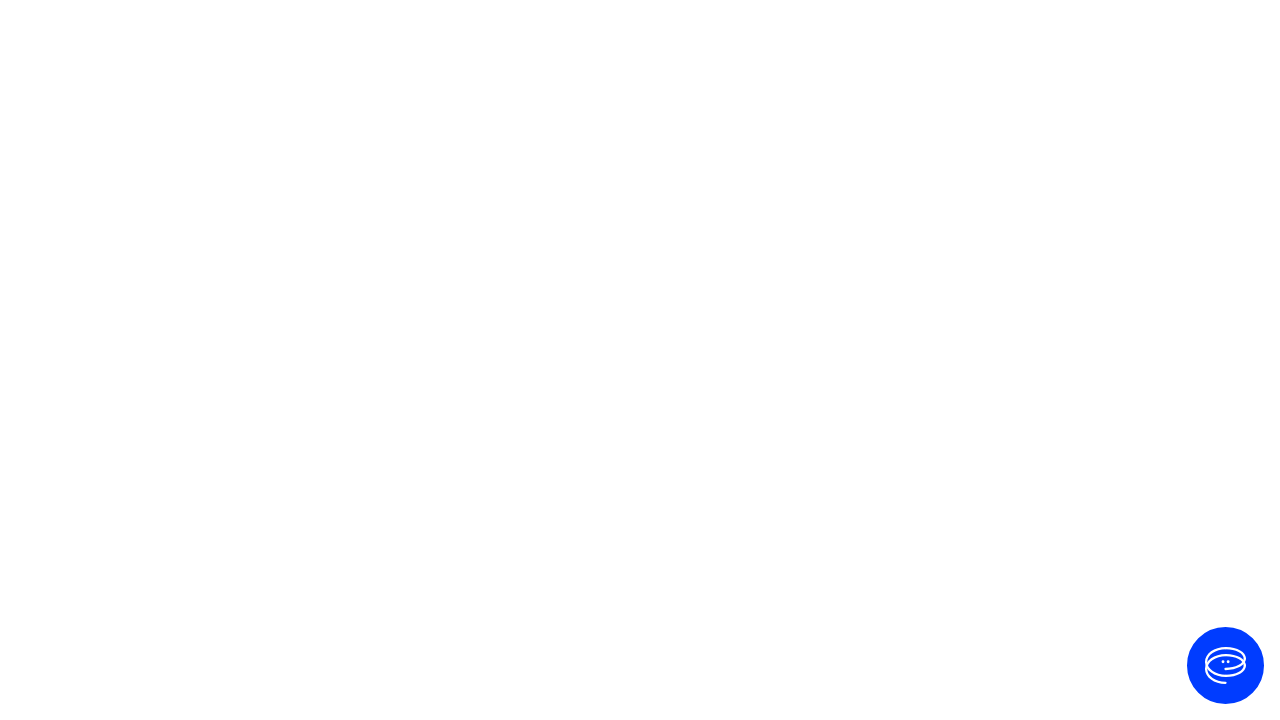